Tests checkbox functionality by finding all checkboxes on the page and verifying their checked states using both attribute lookup and isSelected methods.

Starting URL: http://the-internet.herokuapp.com/checkboxes

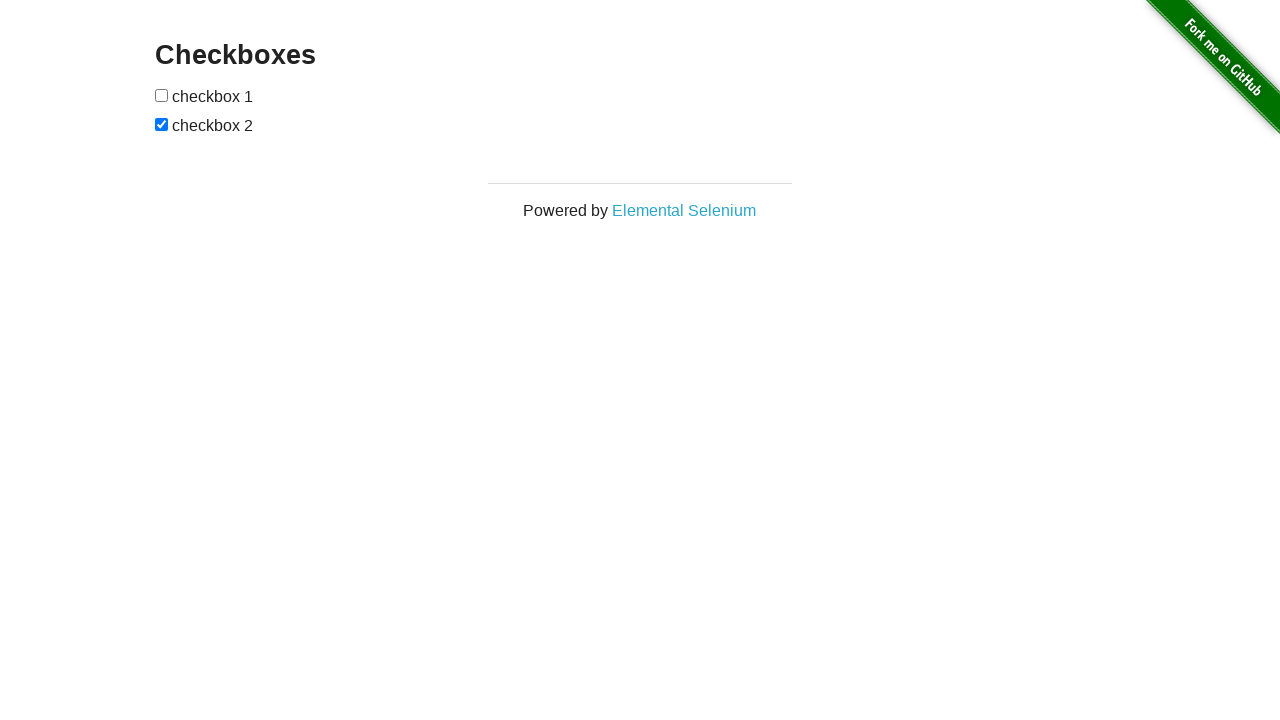

Located all checkboxes on the page
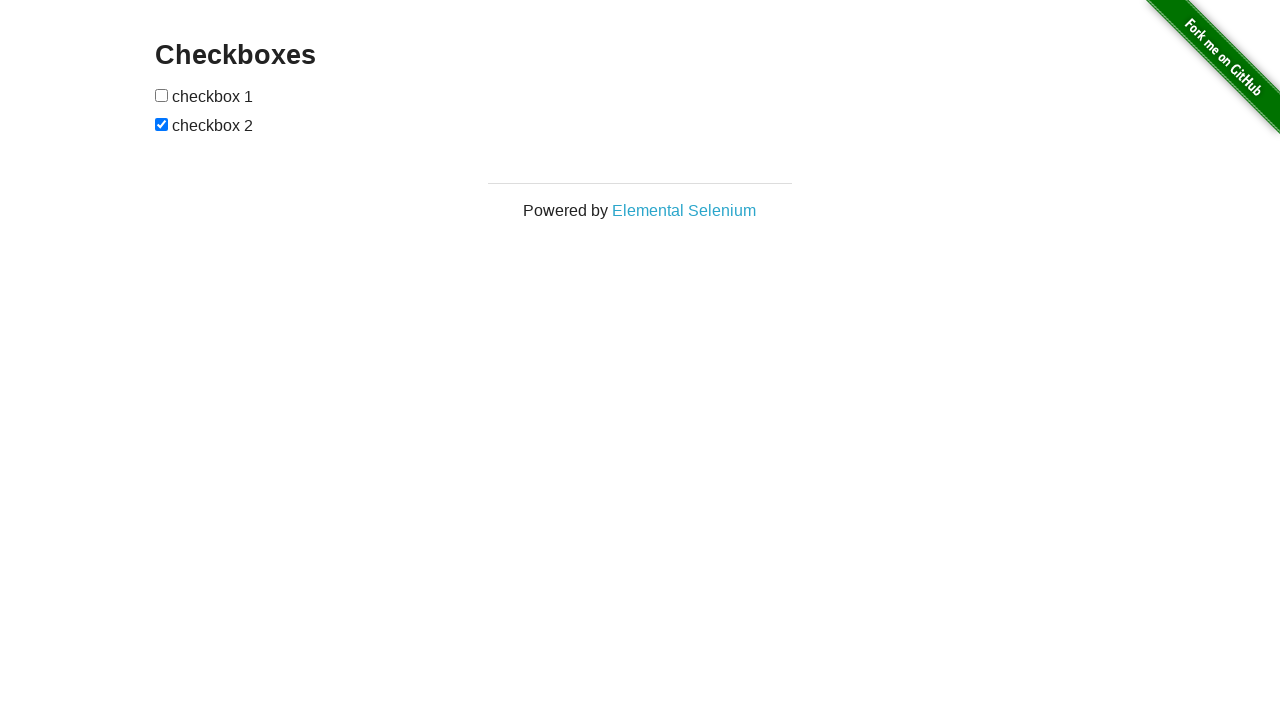

First checkbox appeared on the page
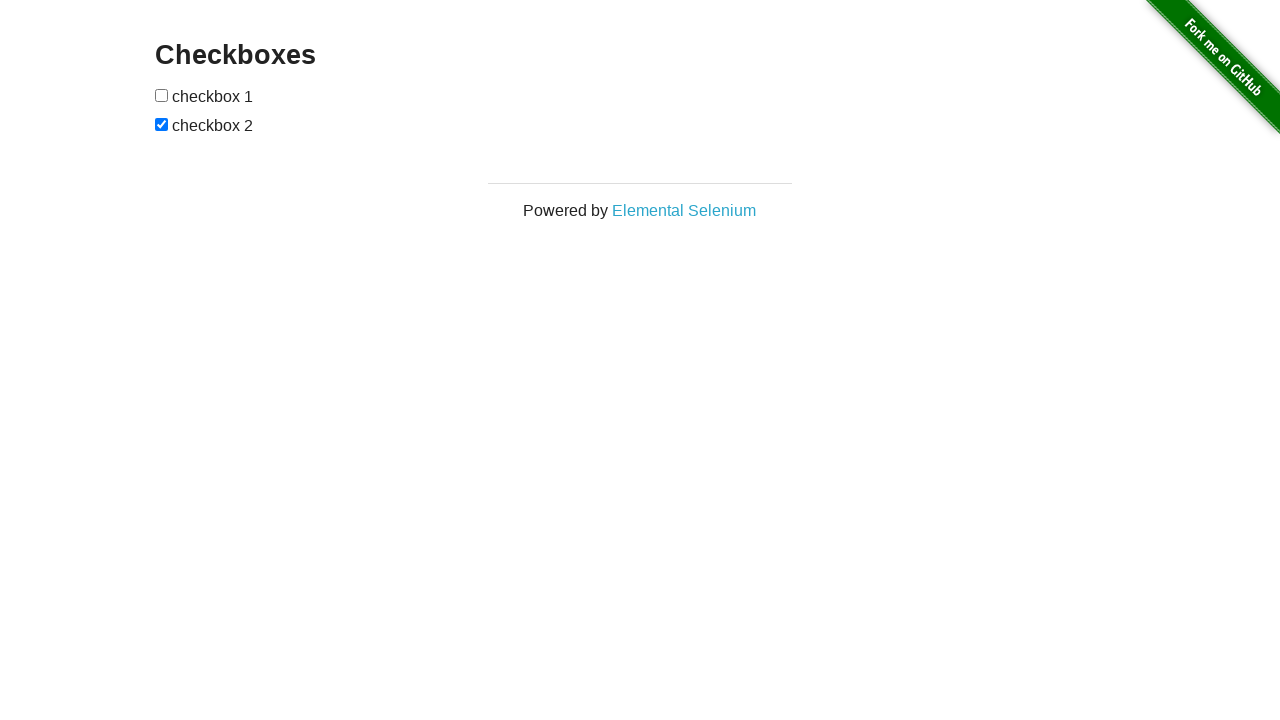

Counted 2 checkboxes on the page
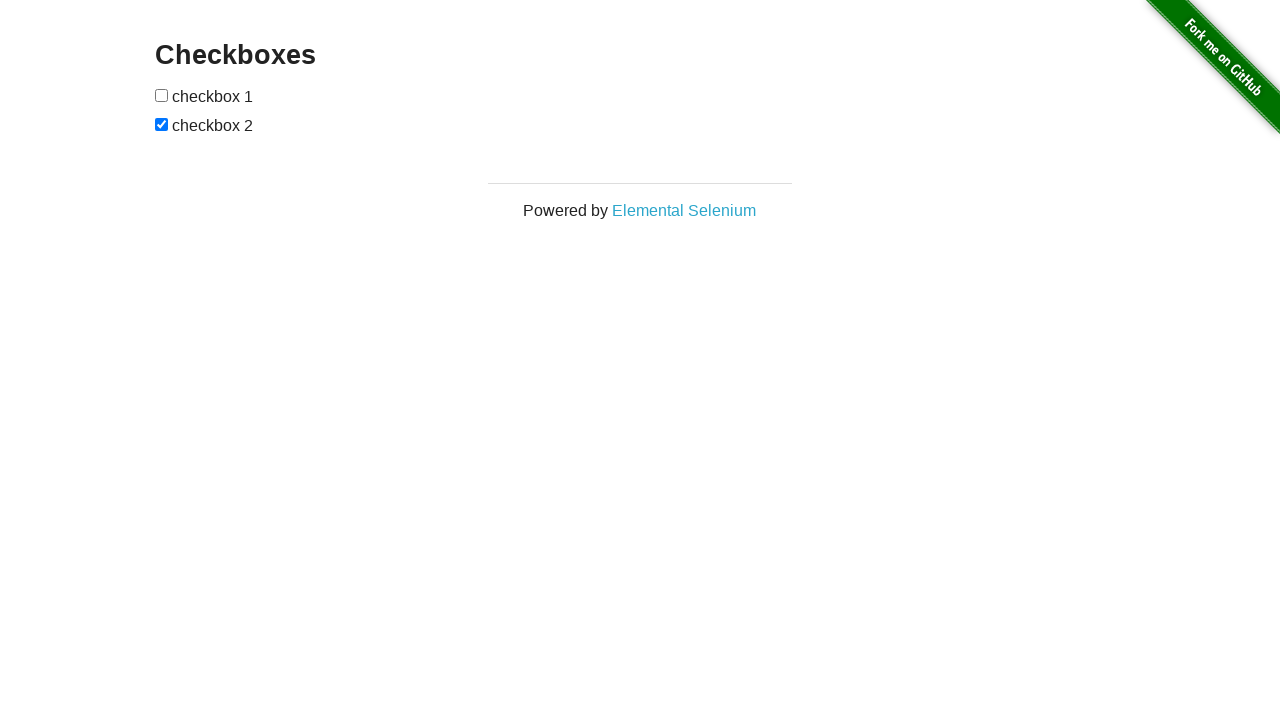

Verified that the last checkbox is checked on page load
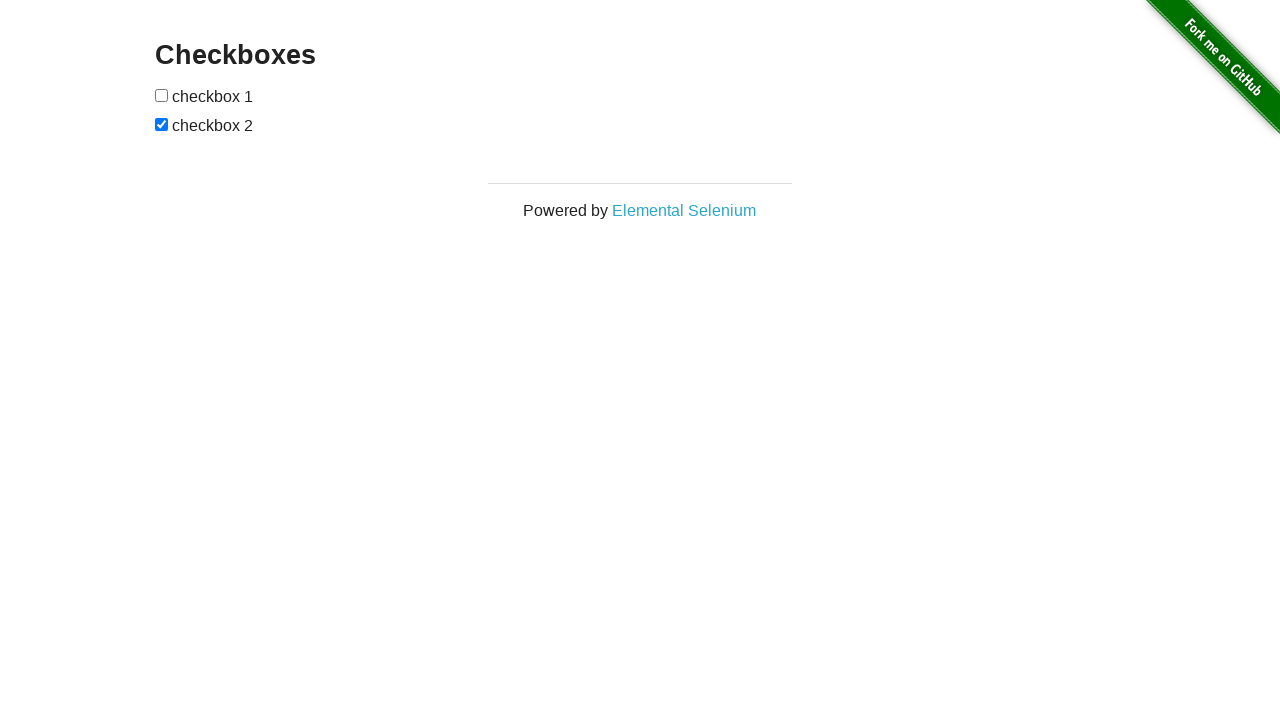

Verified that the first checkbox is not checked
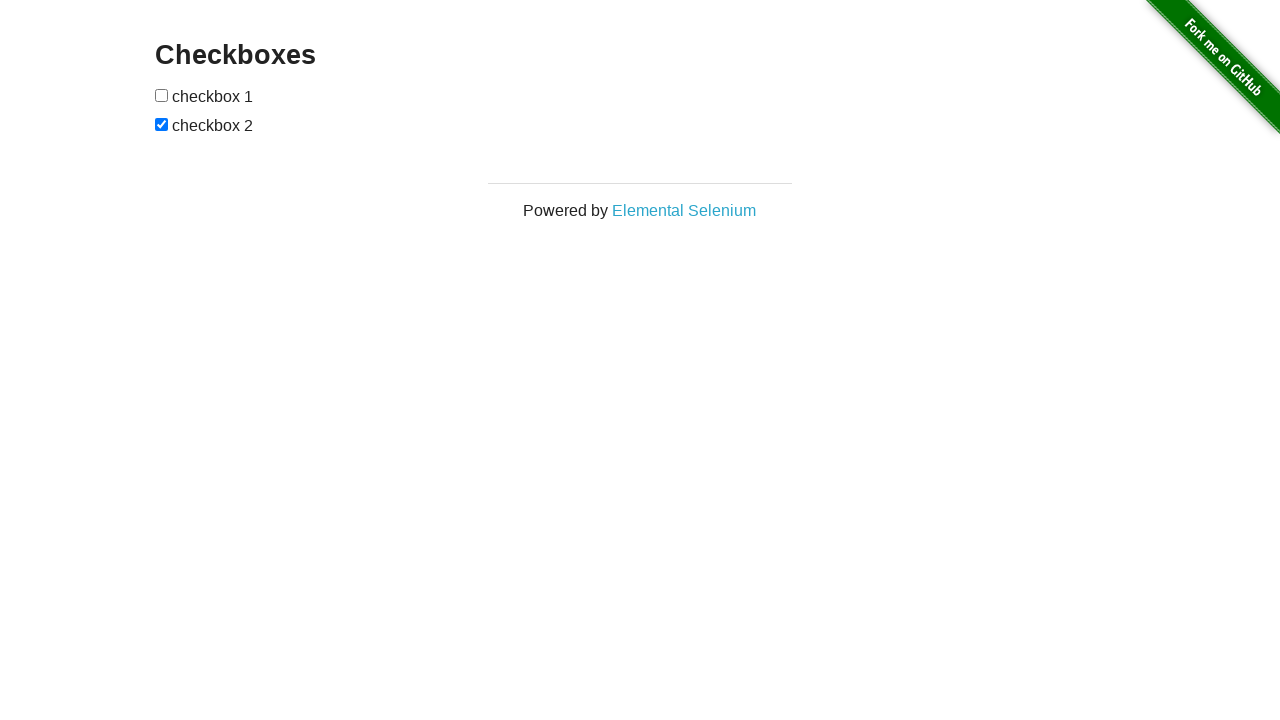

Clicked the first checkbox at (162, 95) on input[type="checkbox"] >> nth=0
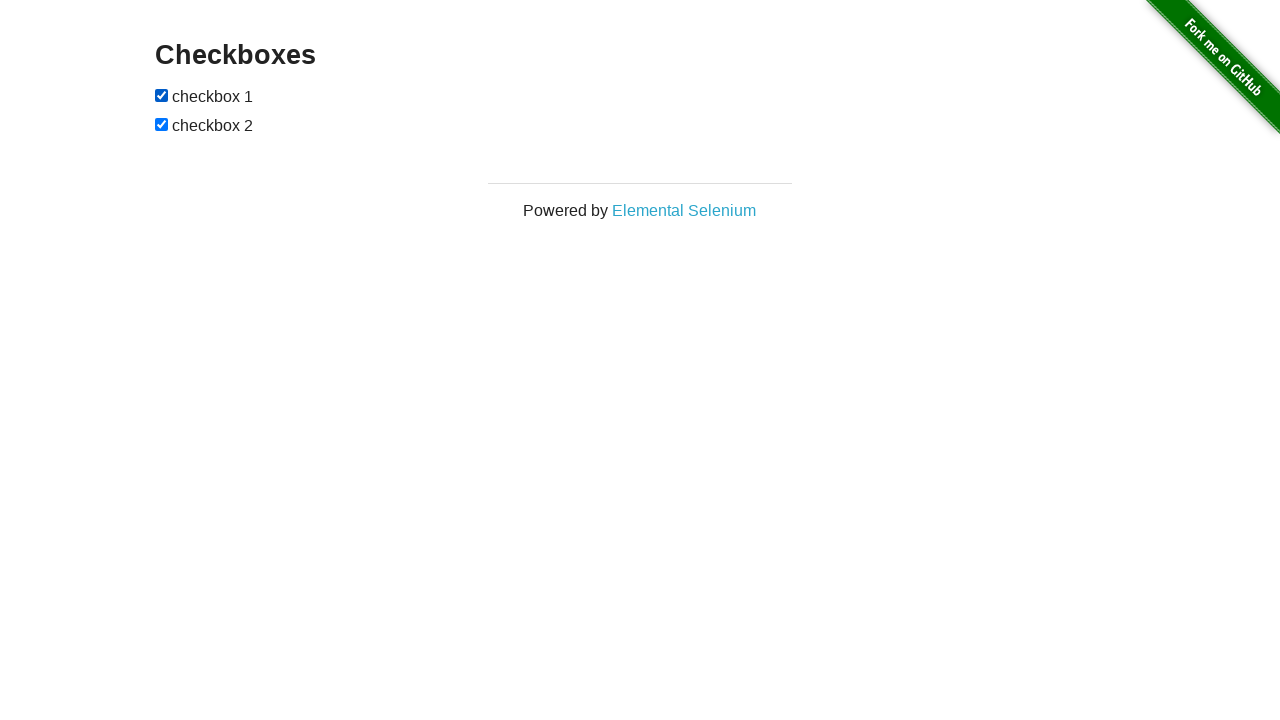

Verified that the first checkbox is now checked after clicking
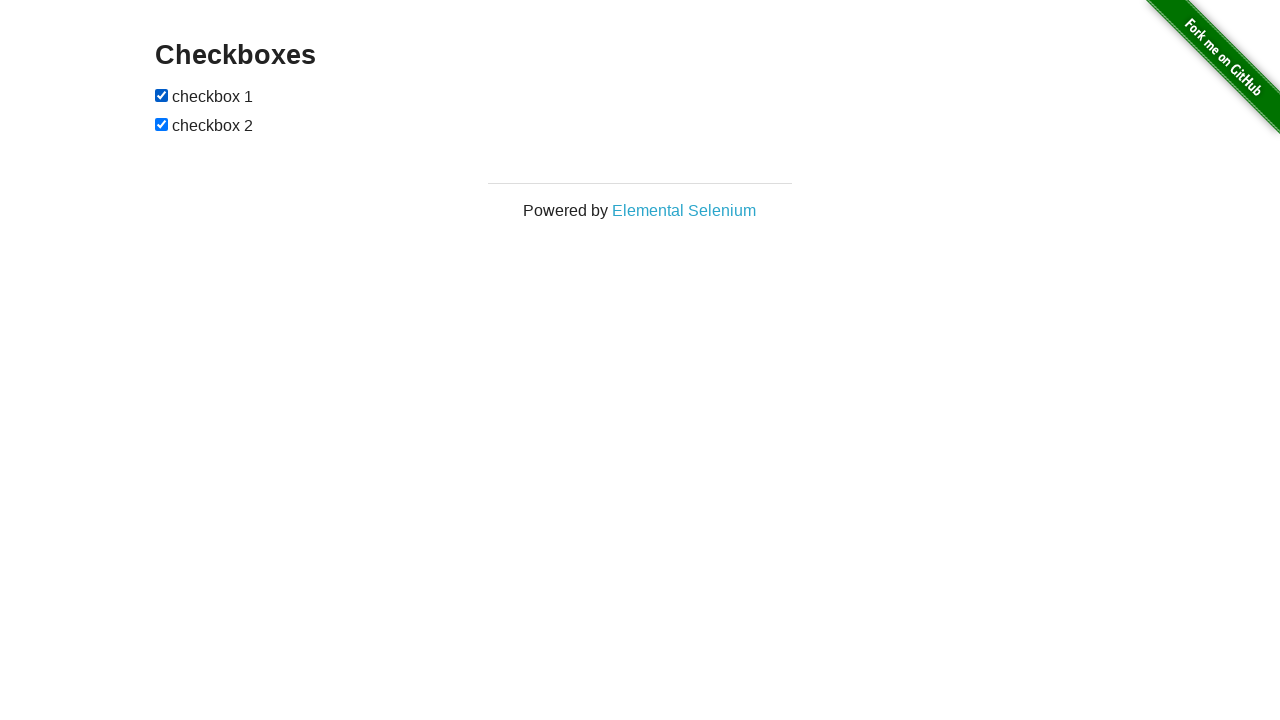

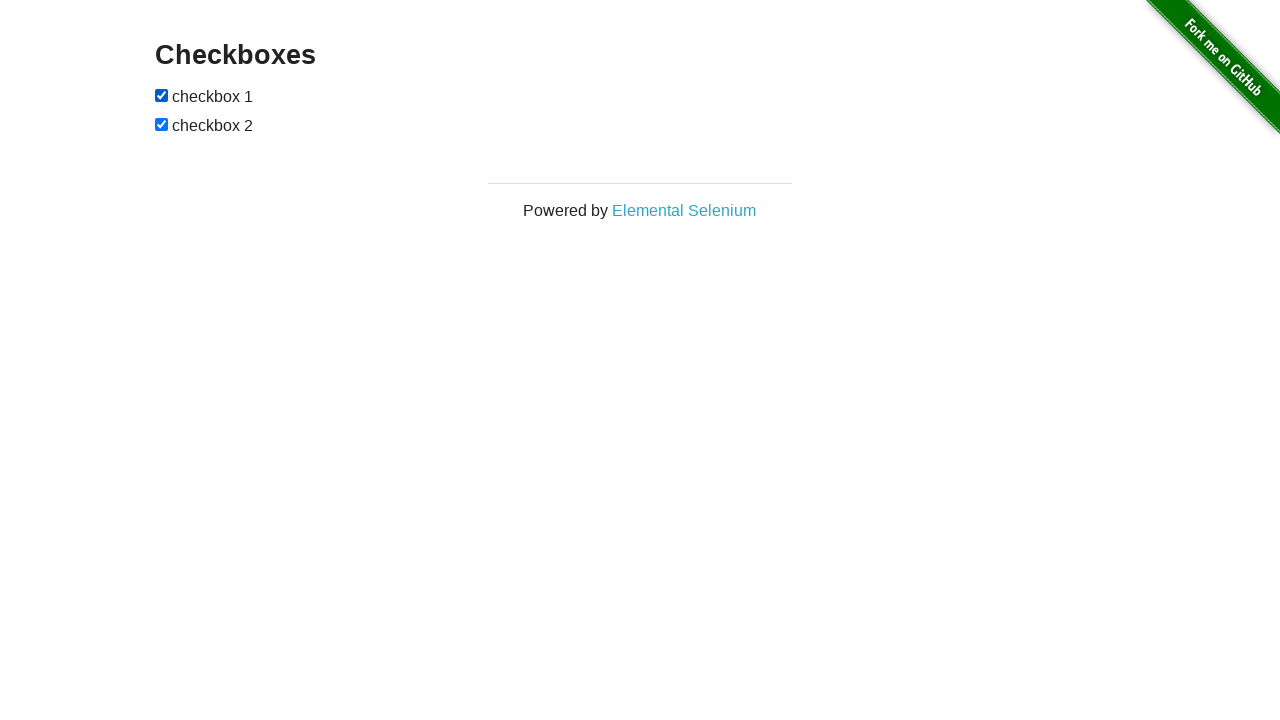